Tests mouse hover functionality by hovering over an element and verifying a link becomes visible

Starting URL: https://rahulshettyacademy.com/AutomationPractice/

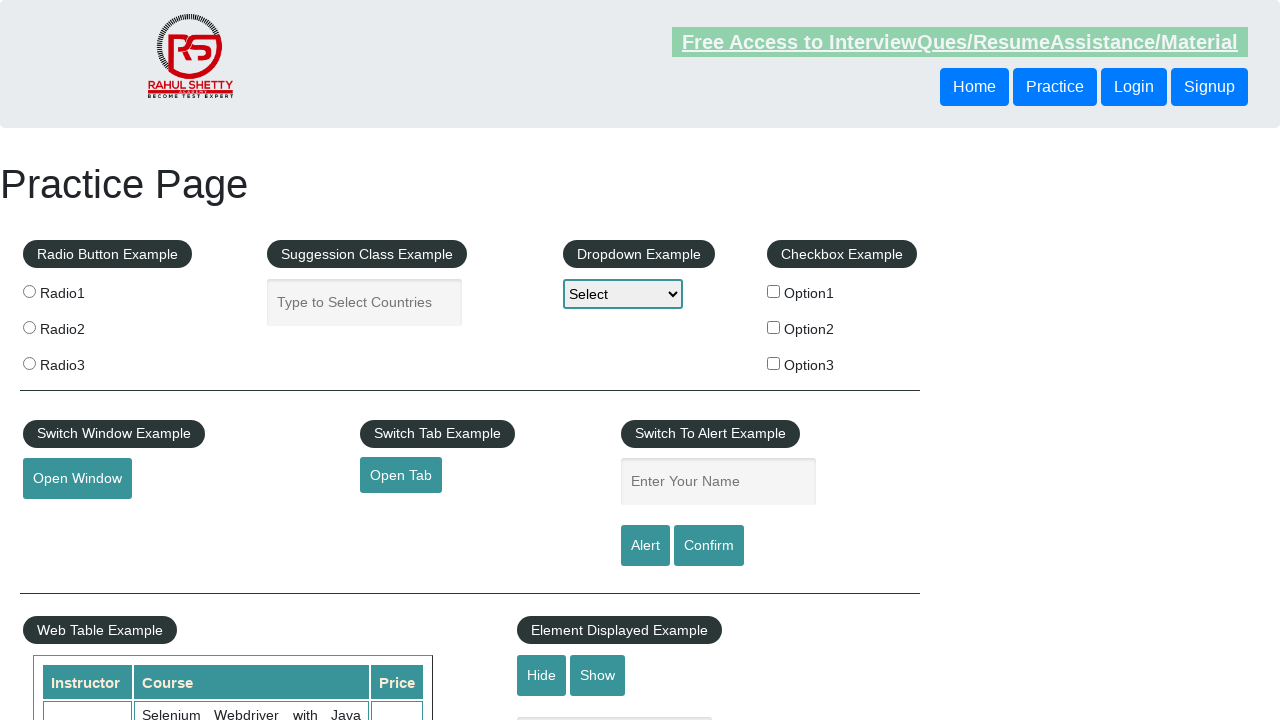

Hovered over mousehover element at (83, 361) on #mousehover
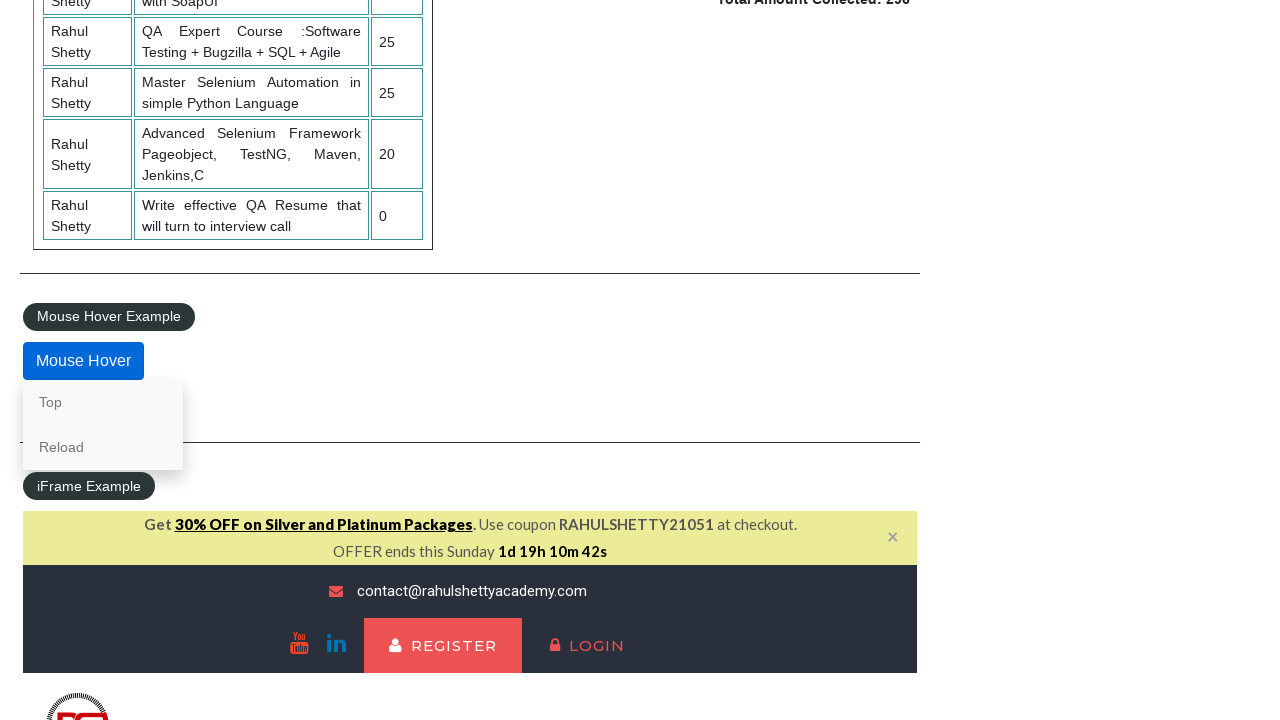

Top link became visible after mouse hover
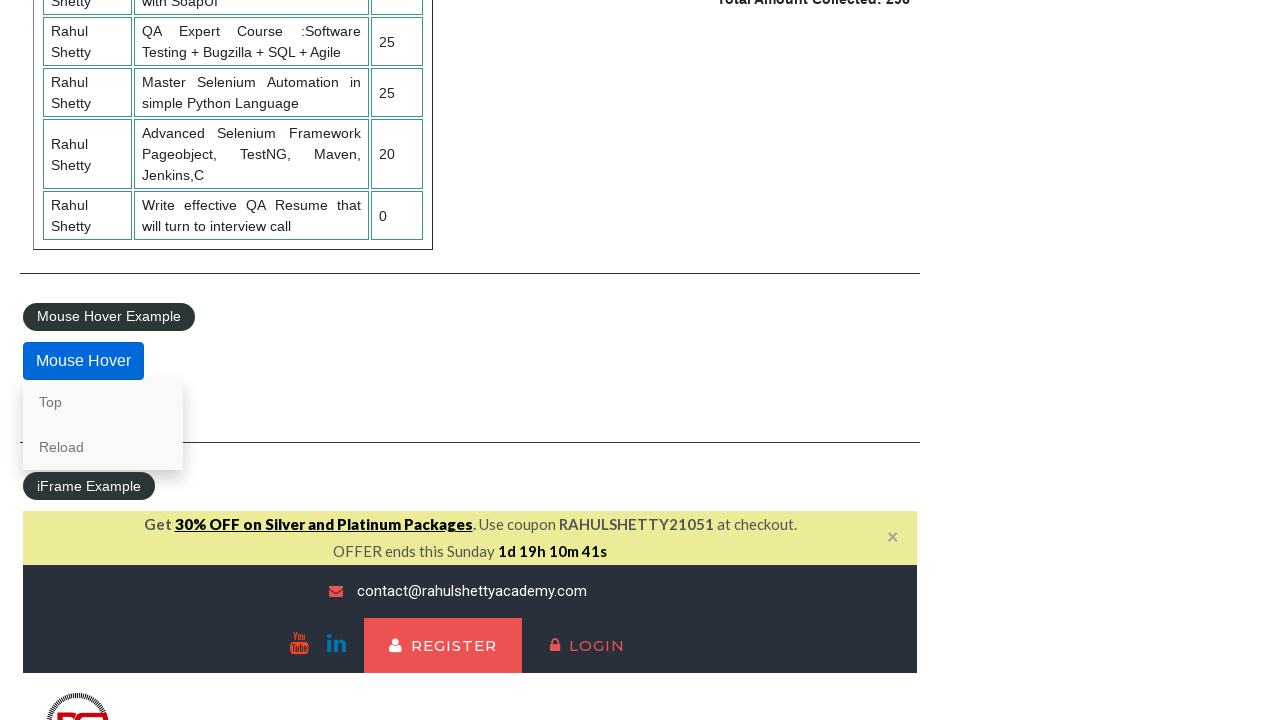

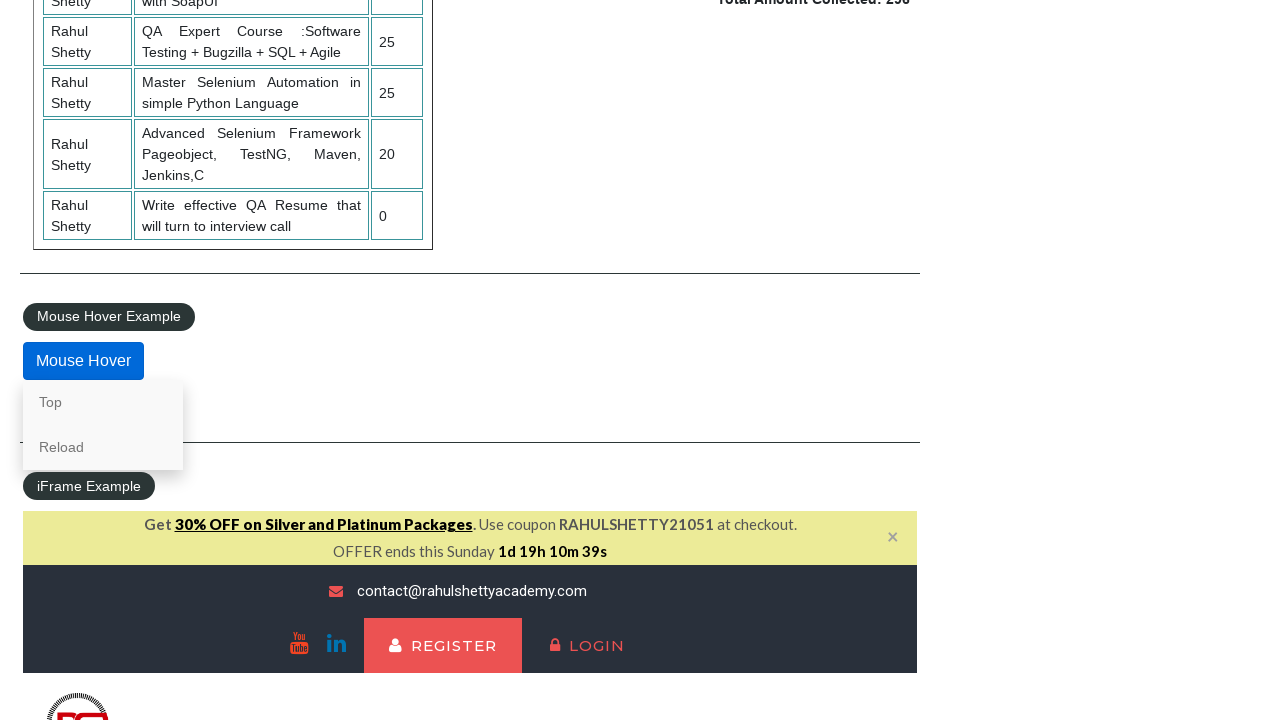